Checks the first checkbox on the page and verifies it is checked

Starting URL: http://the-internet.herokuapp.com/checkboxes

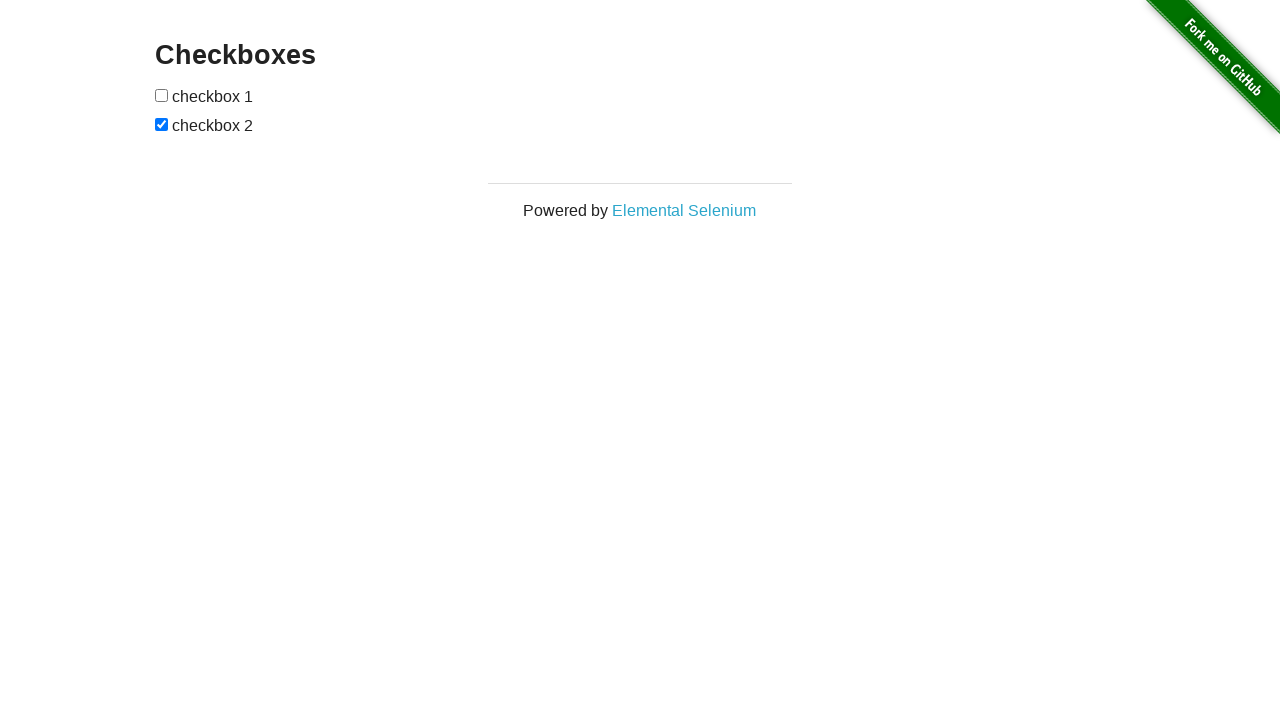

Checked the first checkbox on the page at (162, 95) on input >> nth=0
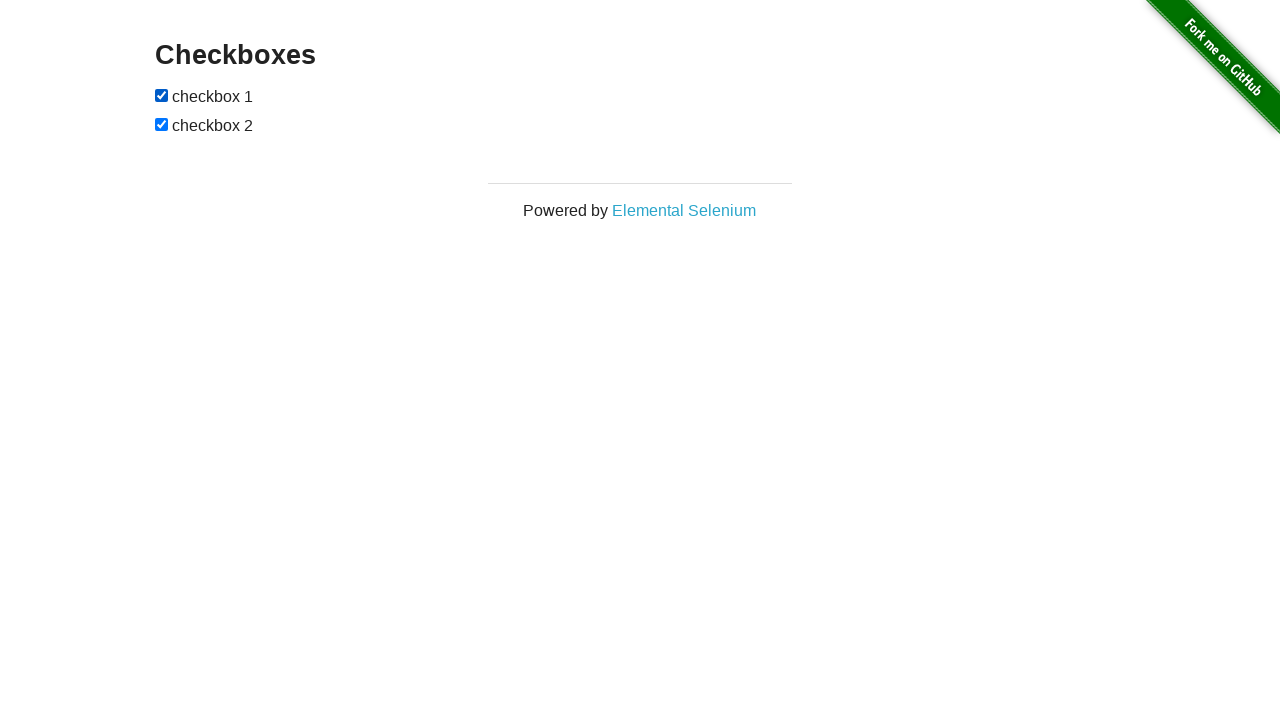

Verified that the first checkbox is checked
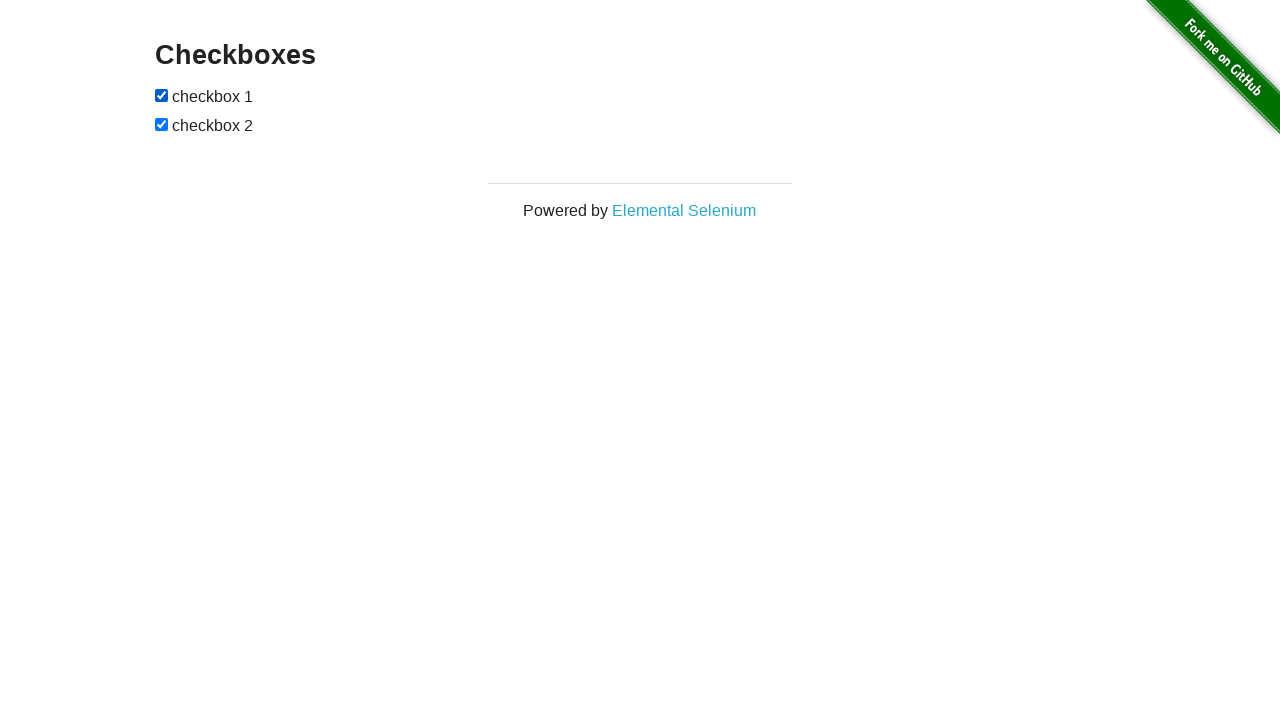

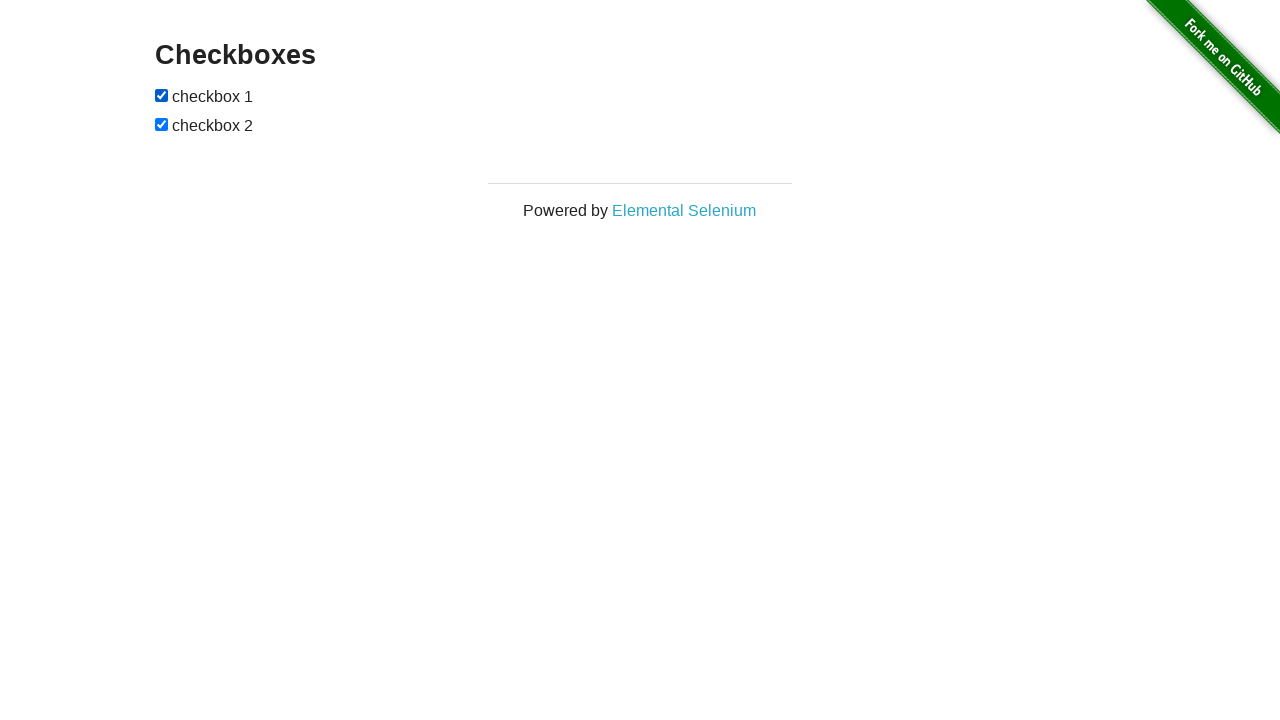